Navigates to the Challenging DOM page and verifies that the table content cells contain the expected data.

Starting URL: https://the-internet.herokuapp.com/

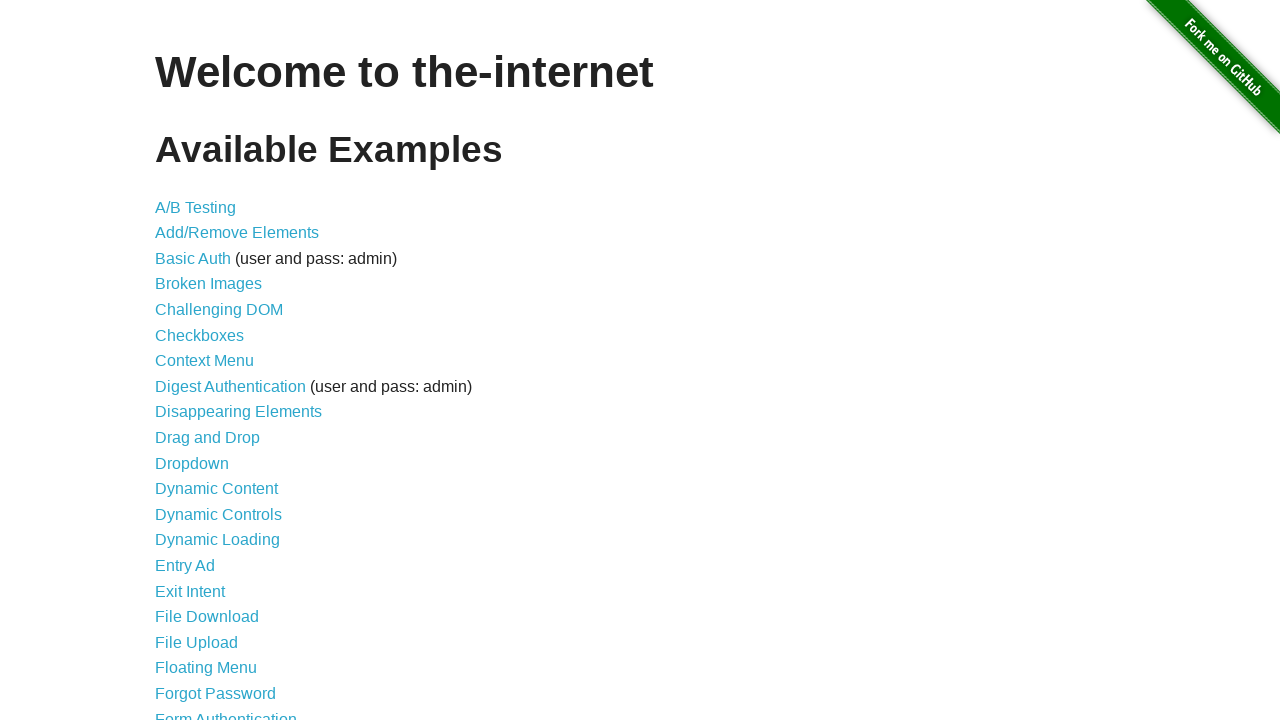

Clicked on Challenging DOM link at (219, 310) on xpath=//a[normalize-space()='Challenging DOM']
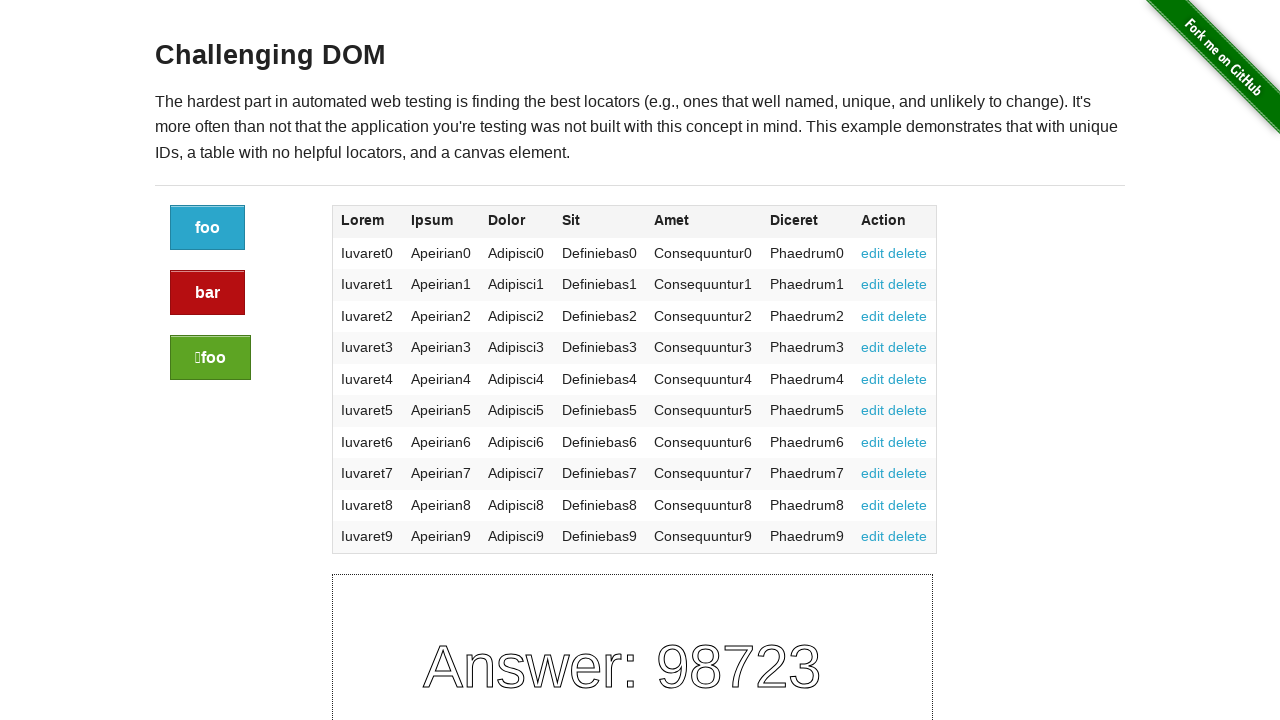

Challenging DOM page loaded with heading visible
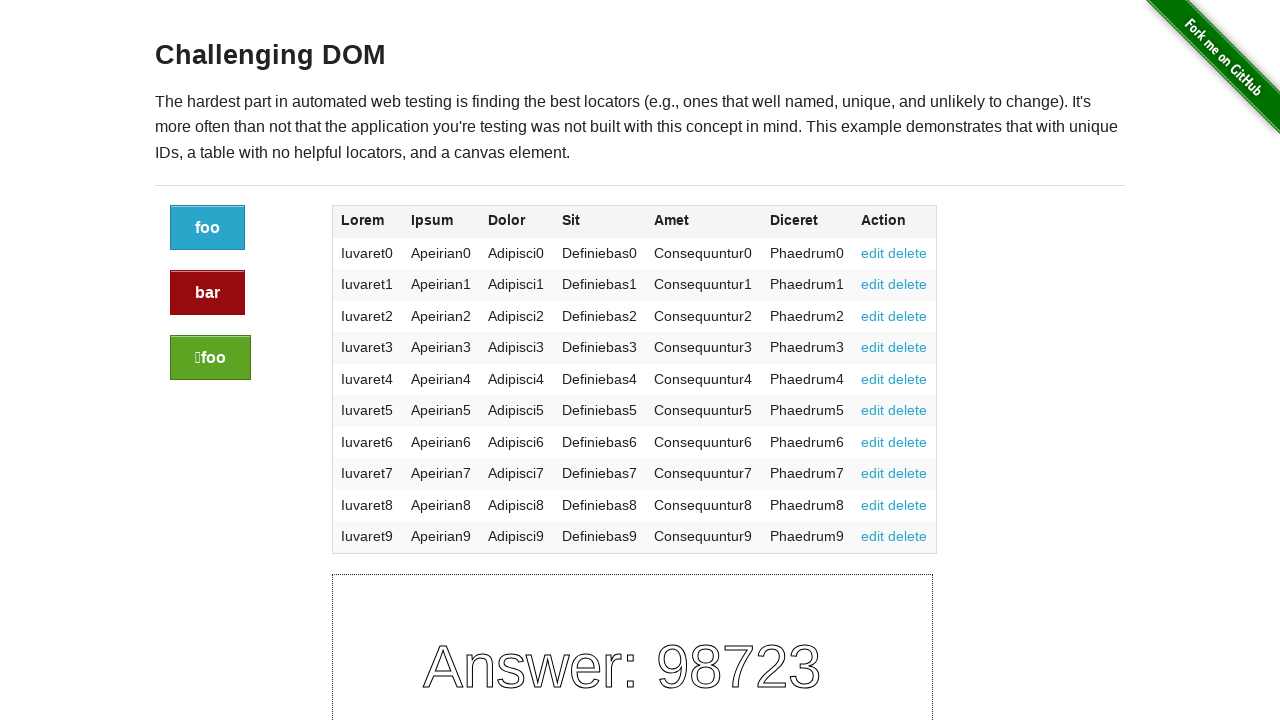

Table content cells are present on the page
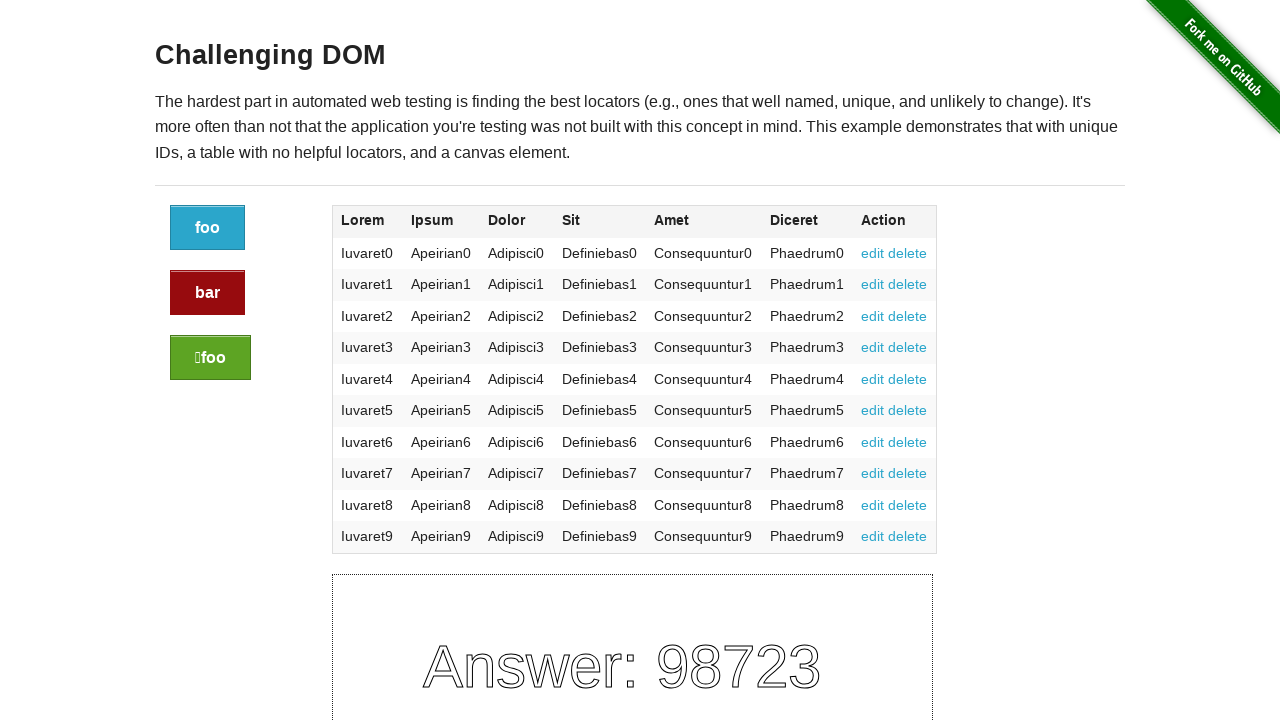

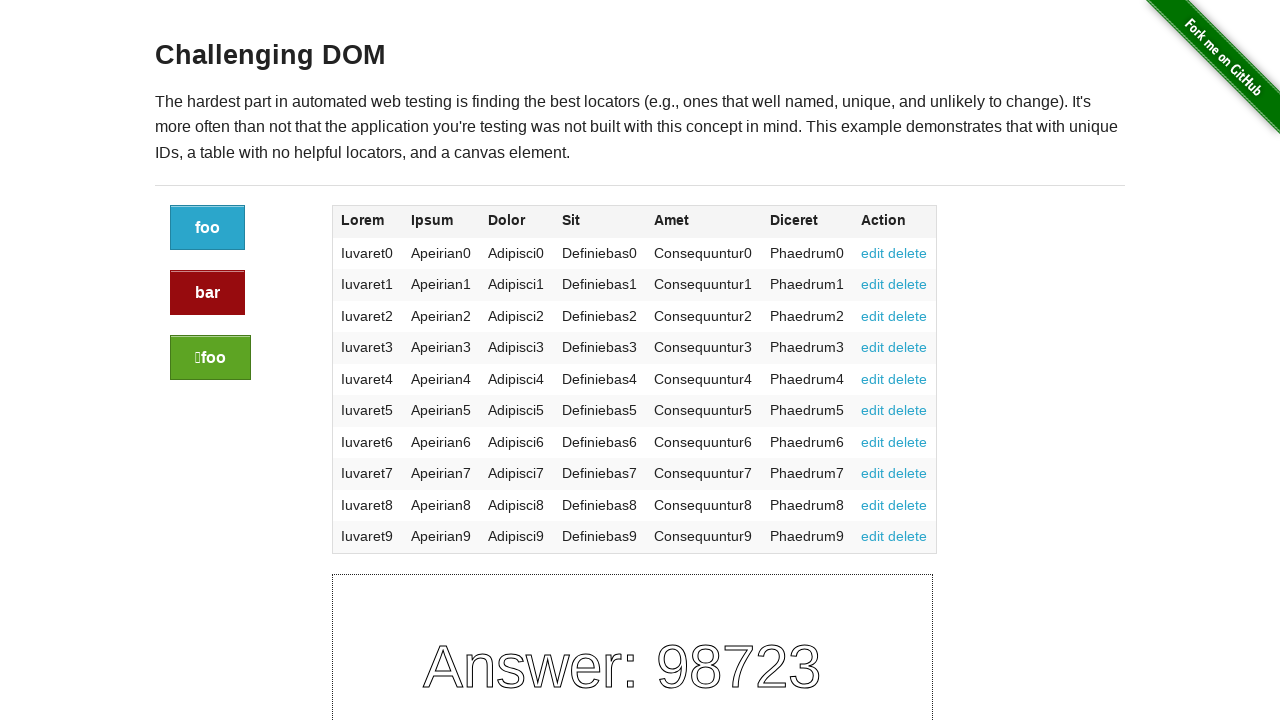